Tests marking all todo items as completed using the "Mark all as complete" checkbox

Starting URL: https://demo.playwright.dev/todomvc

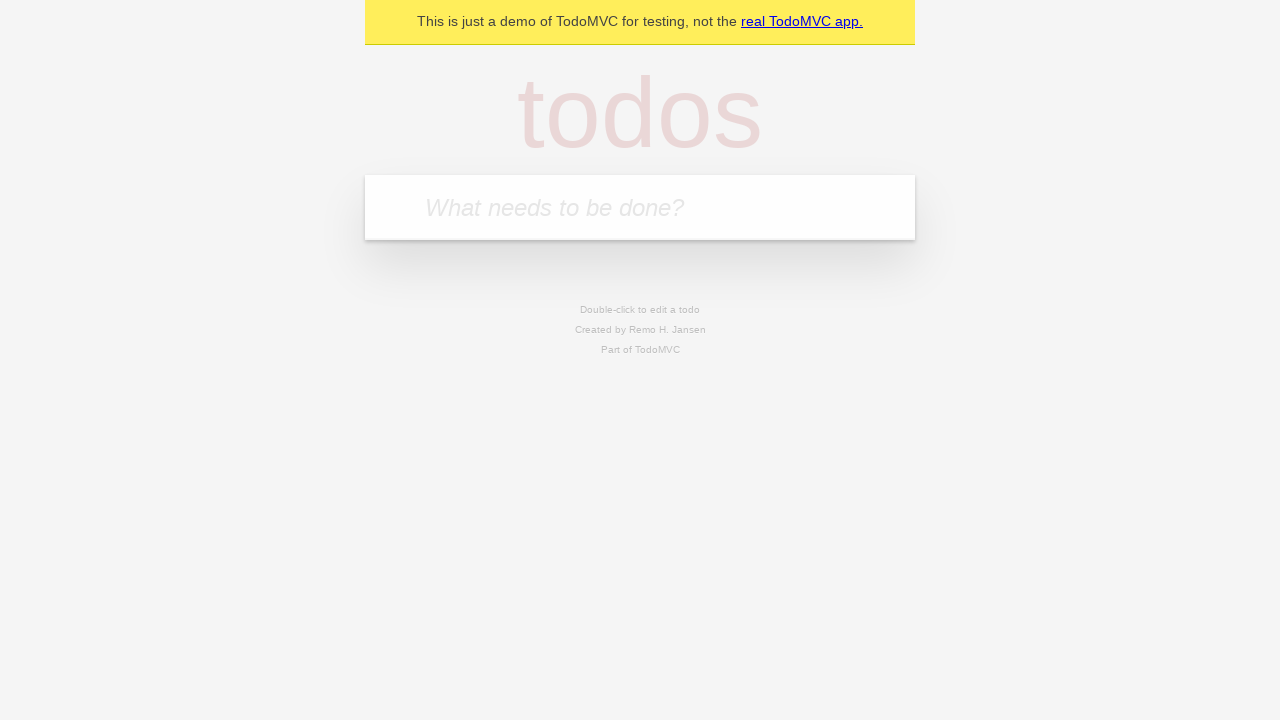

Filled todo input with 'watch monty python' on internal:attr=[placeholder="What needs to be done?"i]
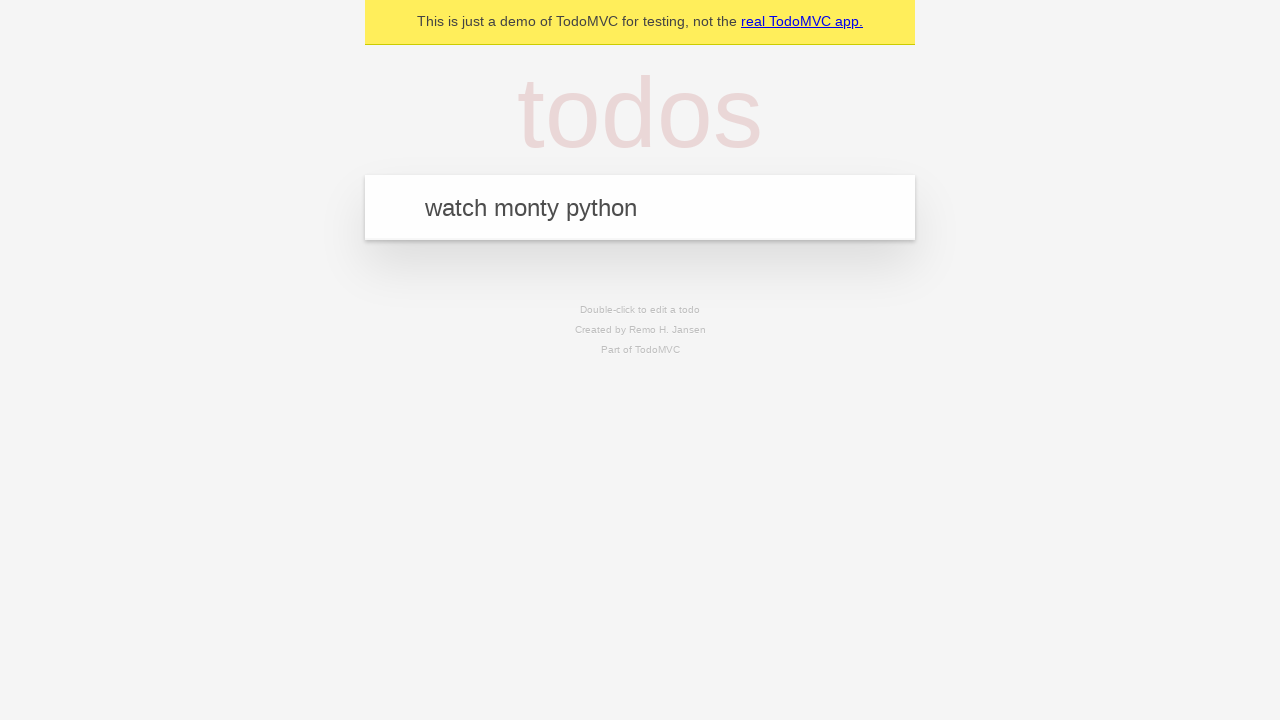

Pressed Enter to add todo 'watch monty python' on internal:attr=[placeholder="What needs to be done?"i]
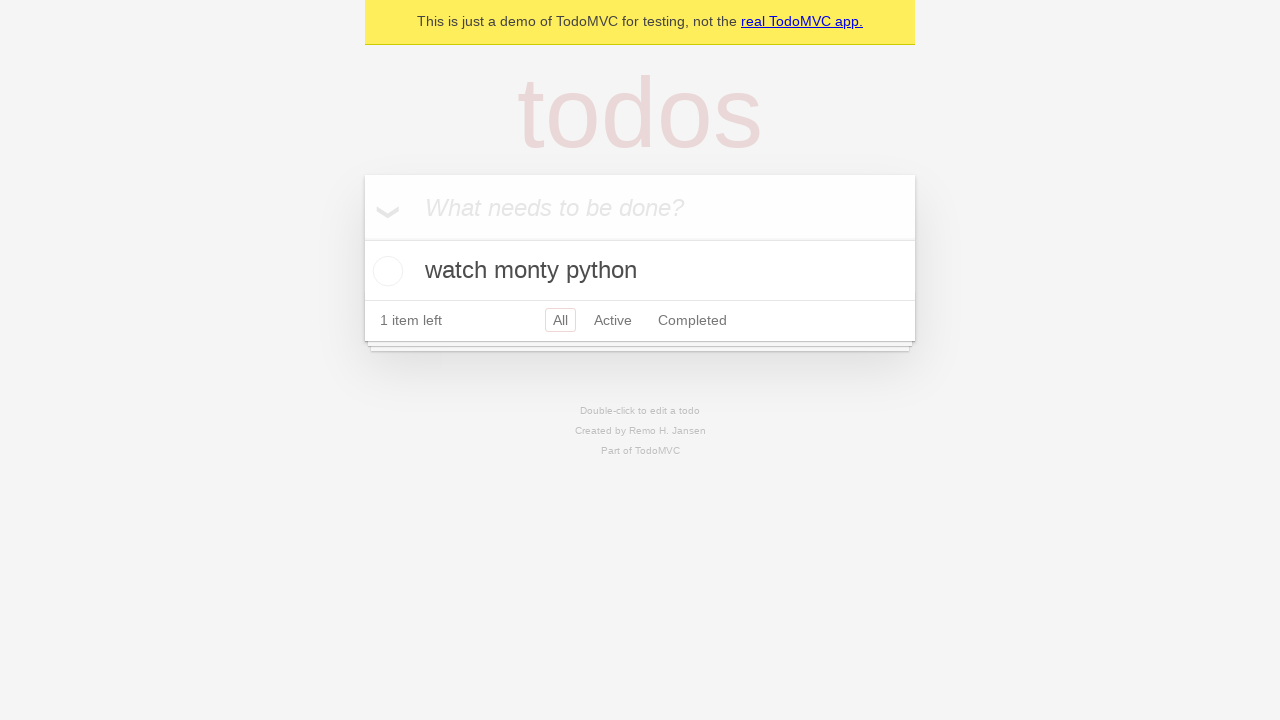

Filled todo input with 'feed the cat' on internal:attr=[placeholder="What needs to be done?"i]
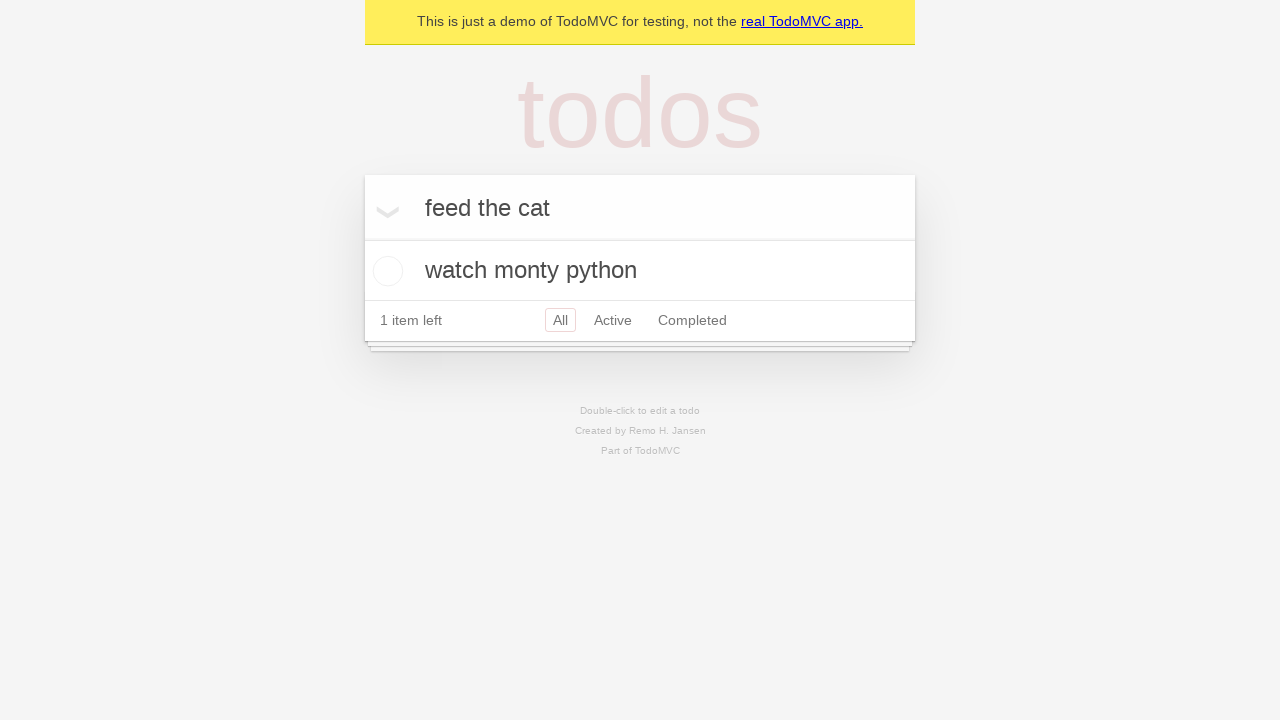

Pressed Enter to add todo 'feed the cat' on internal:attr=[placeholder="What needs to be done?"i]
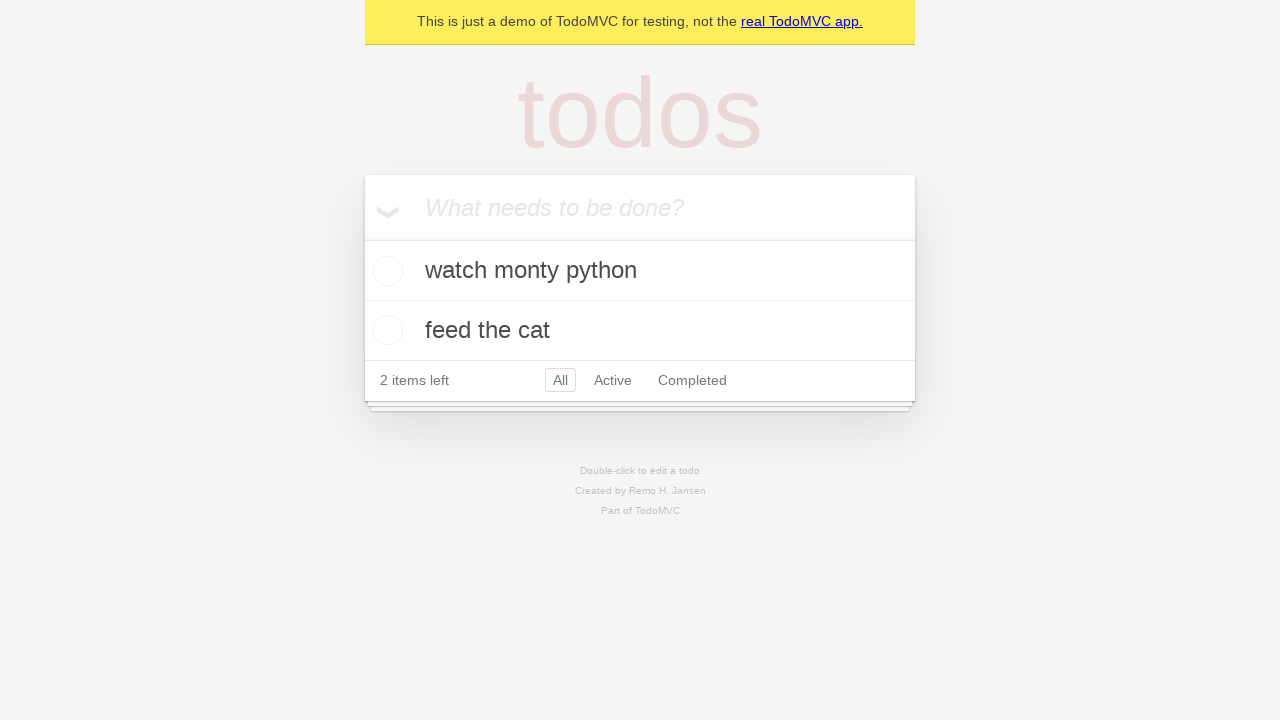

Filled todo input with 'book a doctors appointment' on internal:attr=[placeholder="What needs to be done?"i]
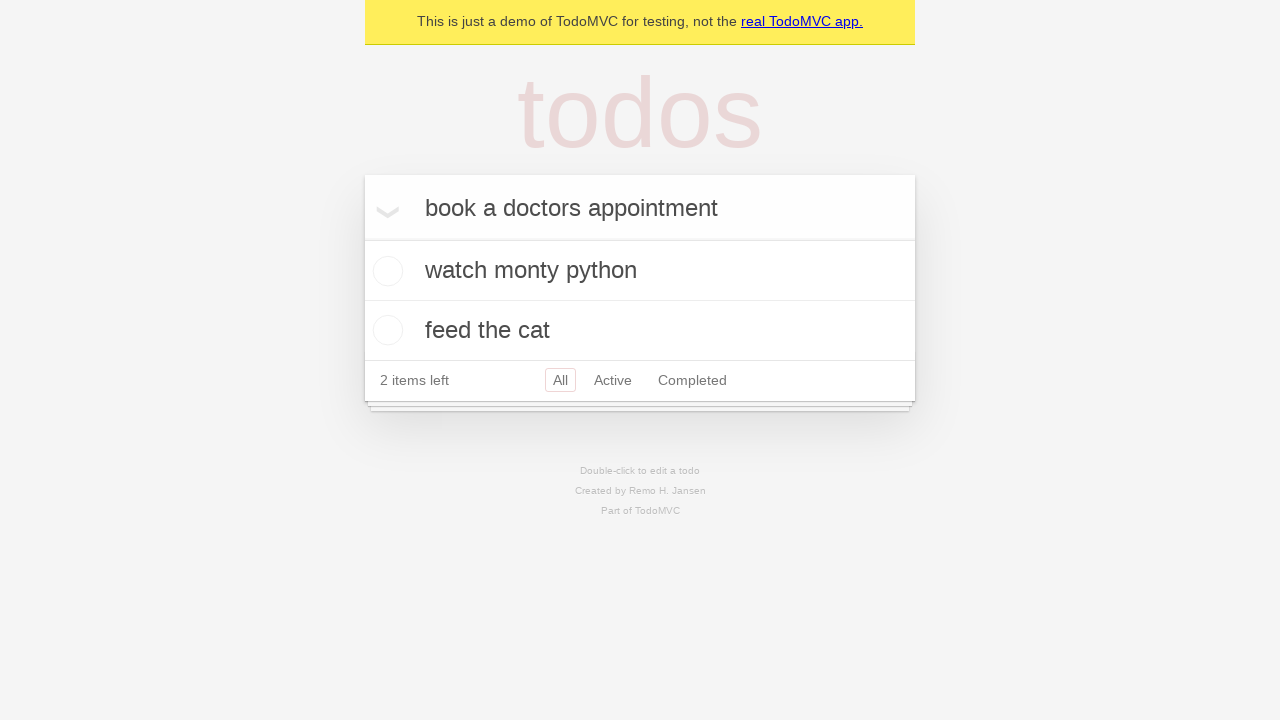

Pressed Enter to add todo 'book a doctors appointment' on internal:attr=[placeholder="What needs to be done?"i]
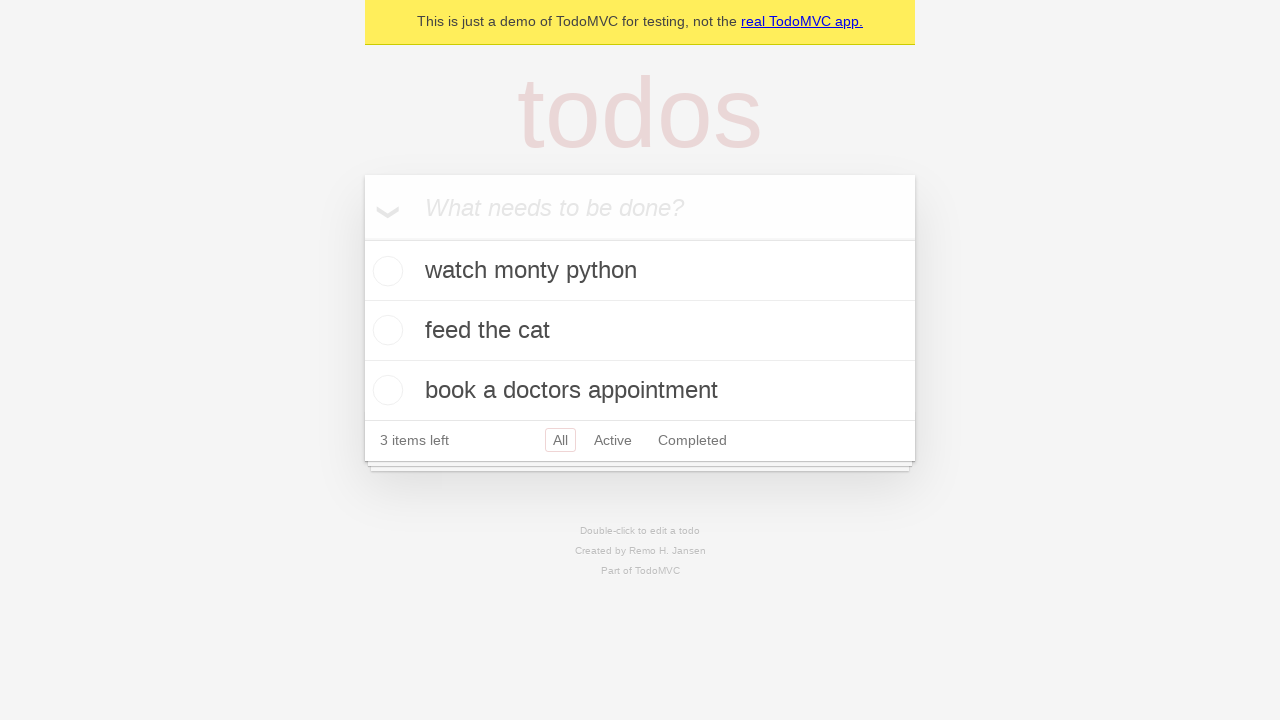

Clicked 'Mark all as complete' checkbox at (362, 238) on internal:label="Mark all as complete"i
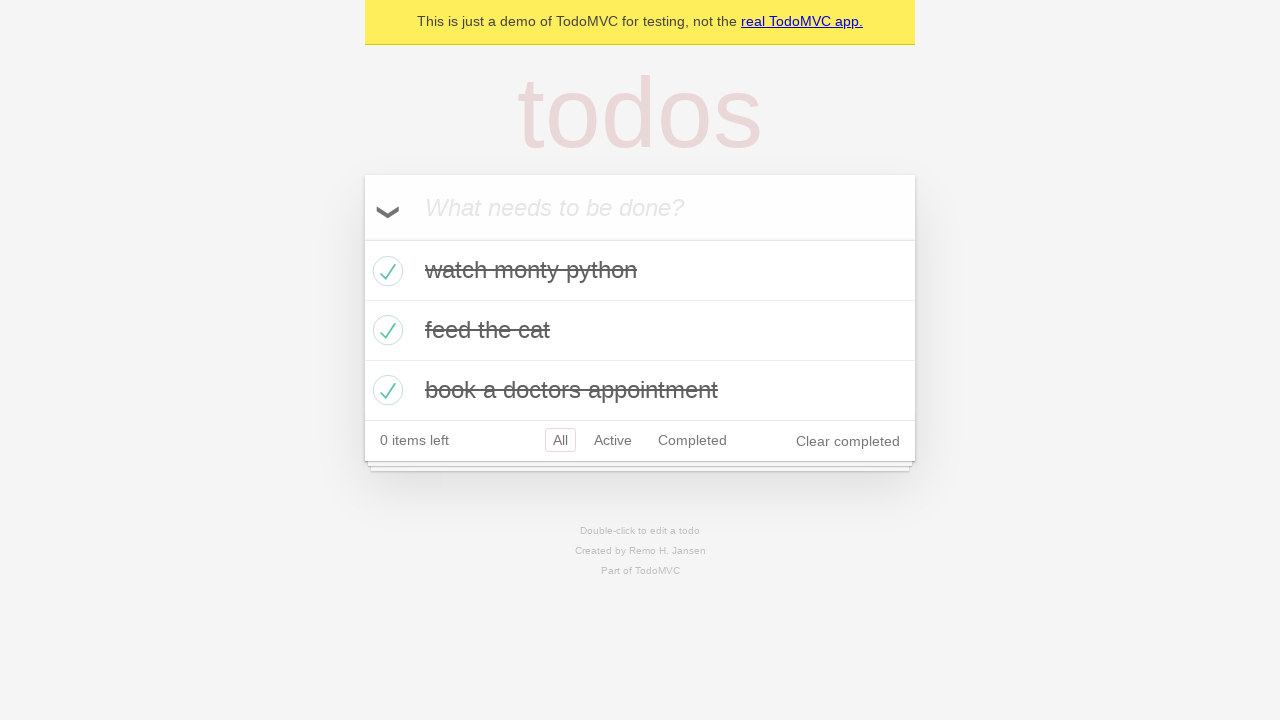

Verified all todo items marked as completed
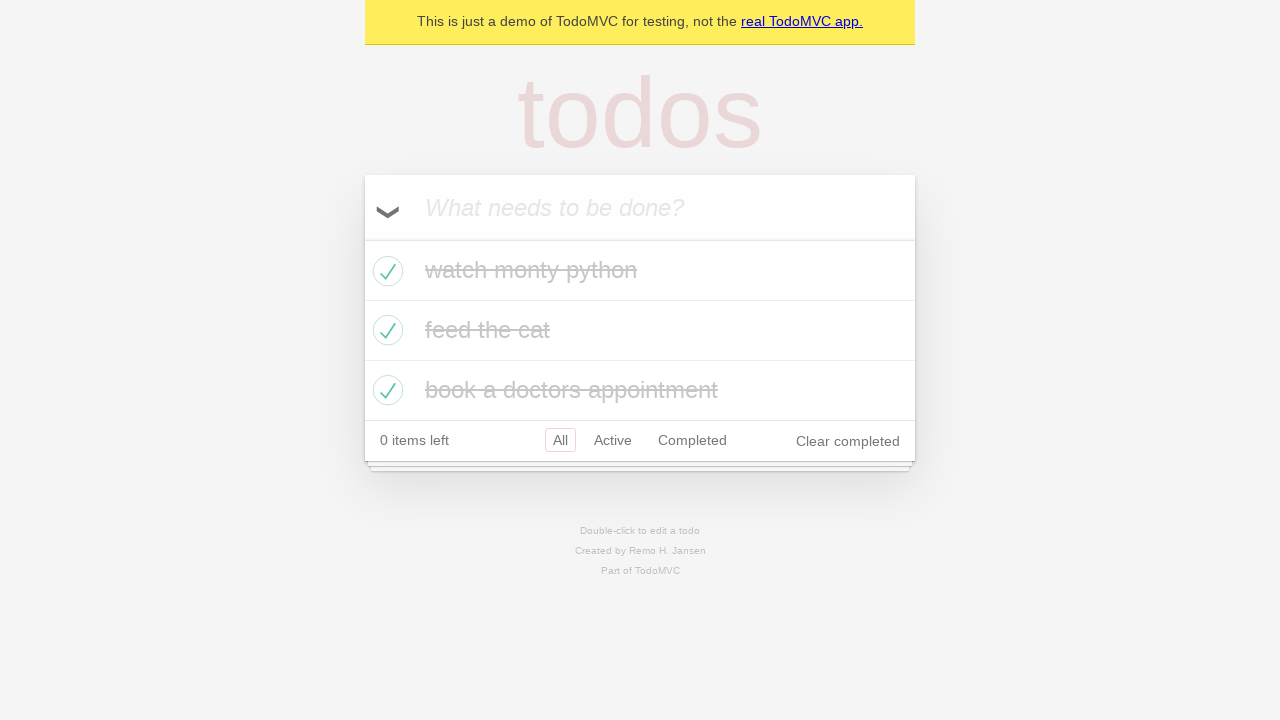

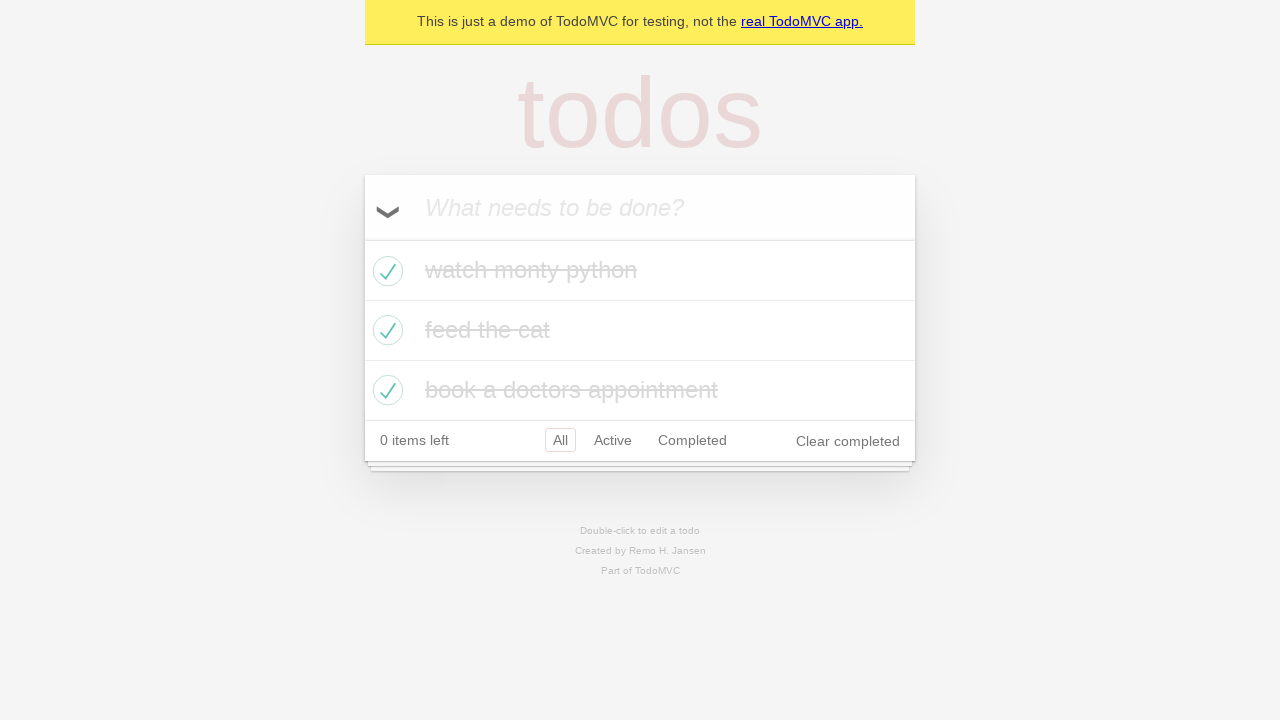